Tests opting out of A/B tests by adding an opt-out cookie on the homepage before navigating to the A/B test page.

Starting URL: http://the-internet.herokuapp.com

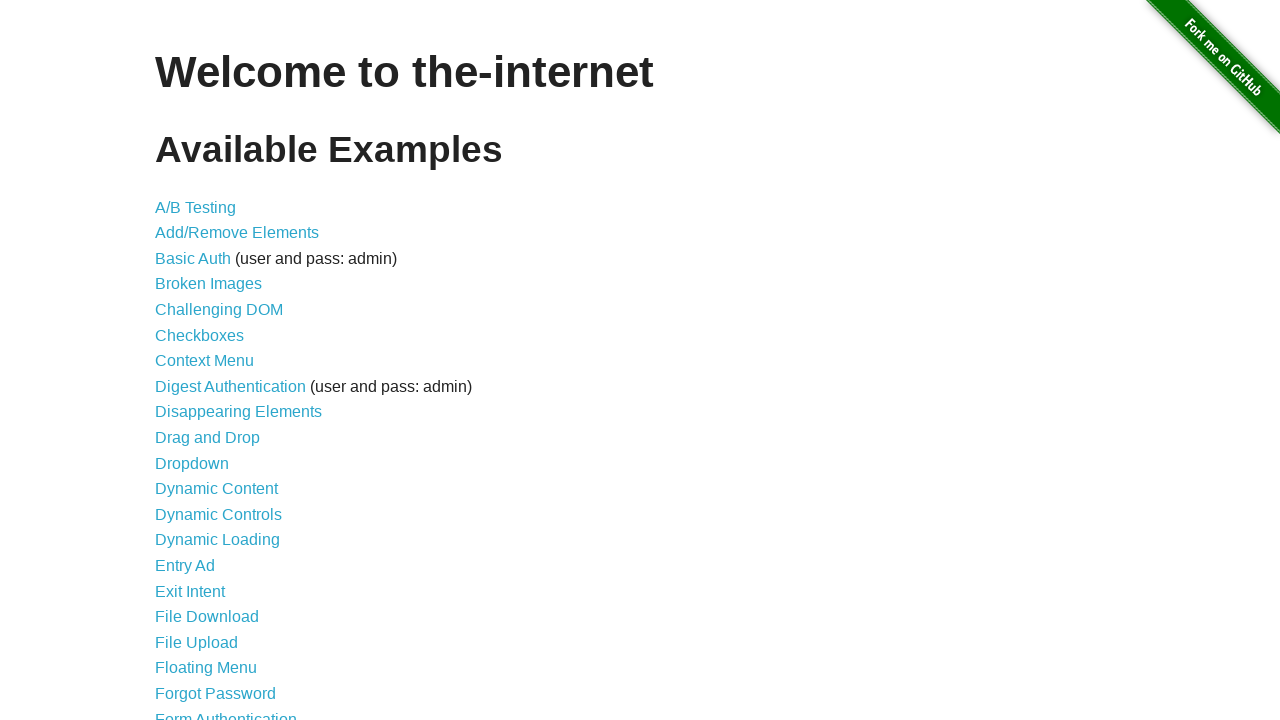

Added optimizelyOptOut cookie to opt out of A/B tests
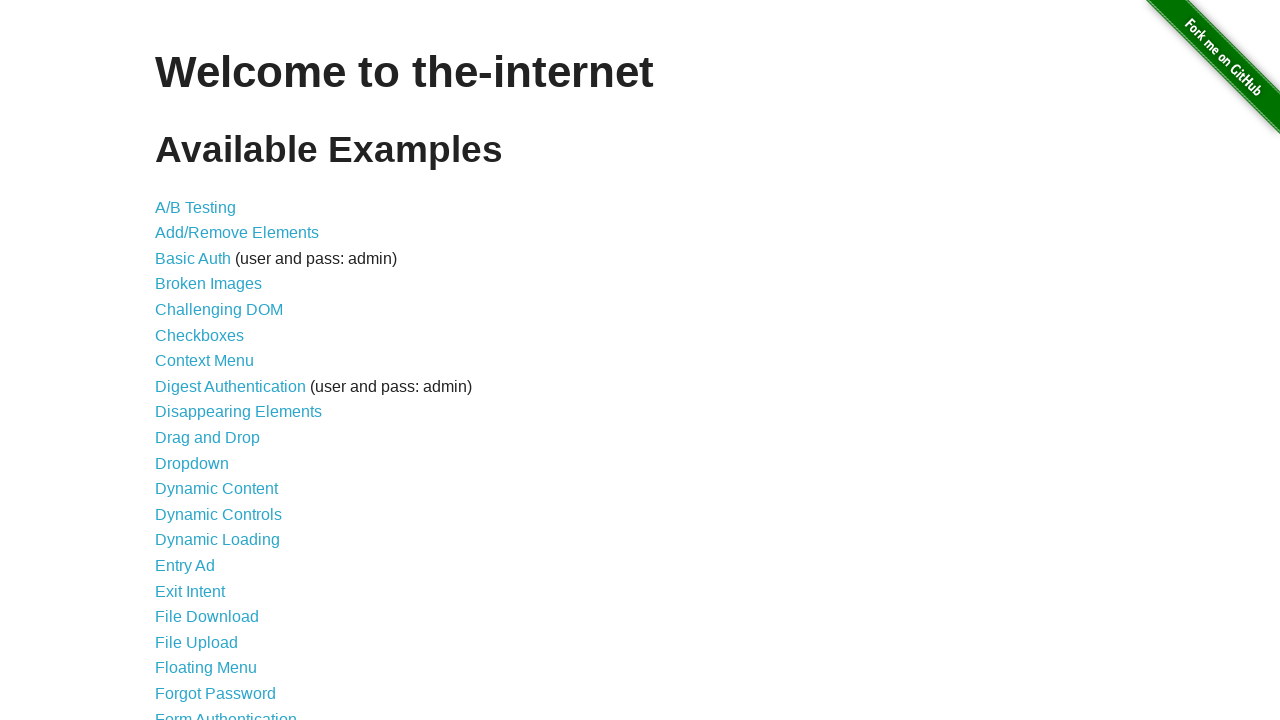

Navigated to A/B test page
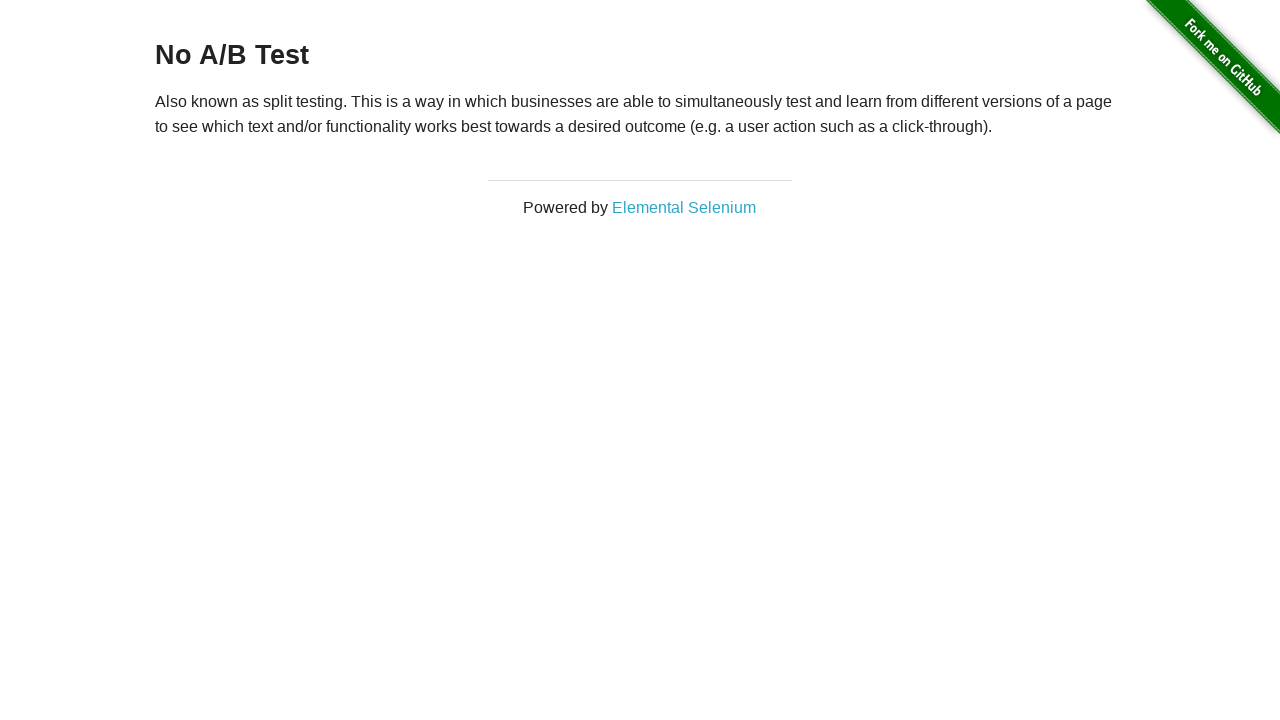

Located h3 heading element
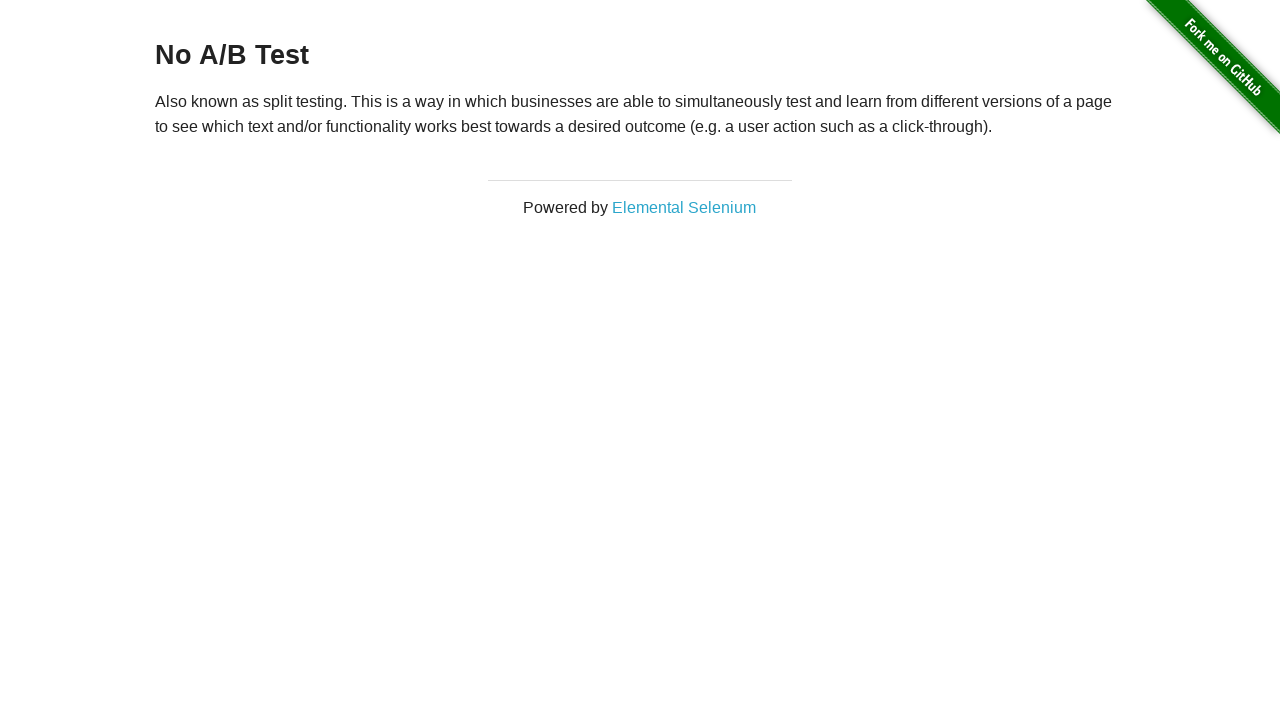

Waited for heading to be visible
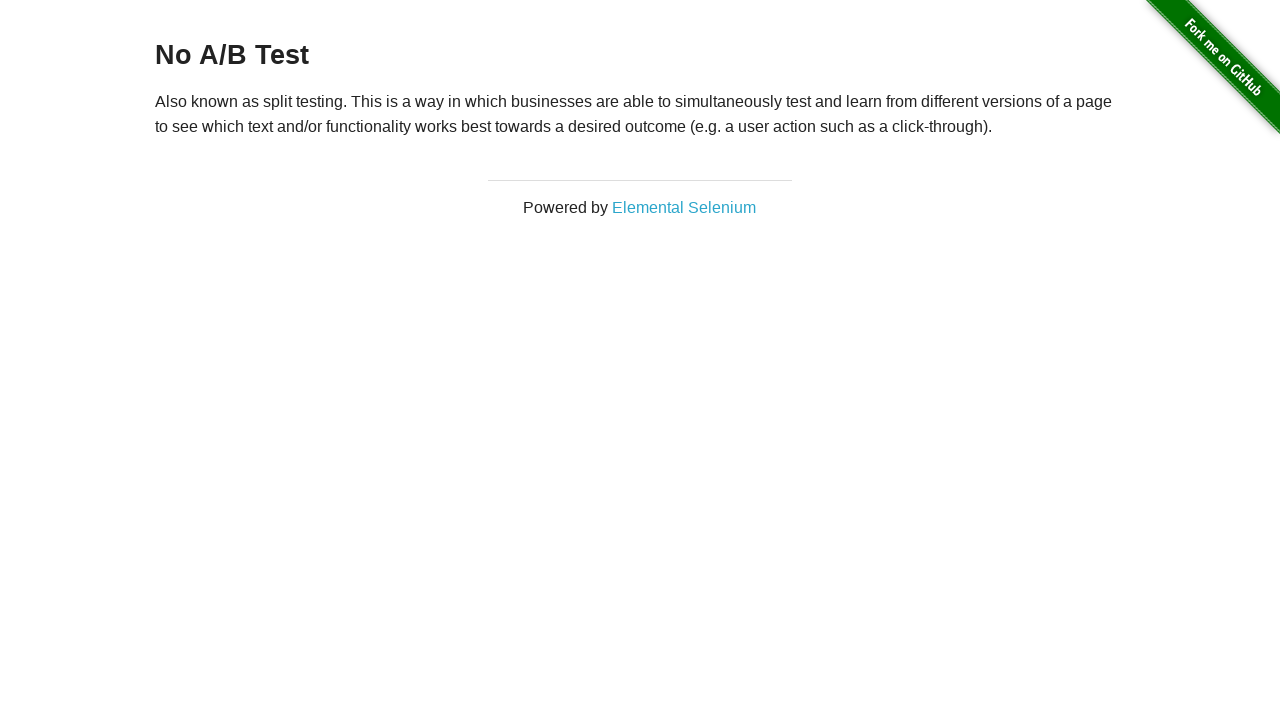

Retrieved heading text content
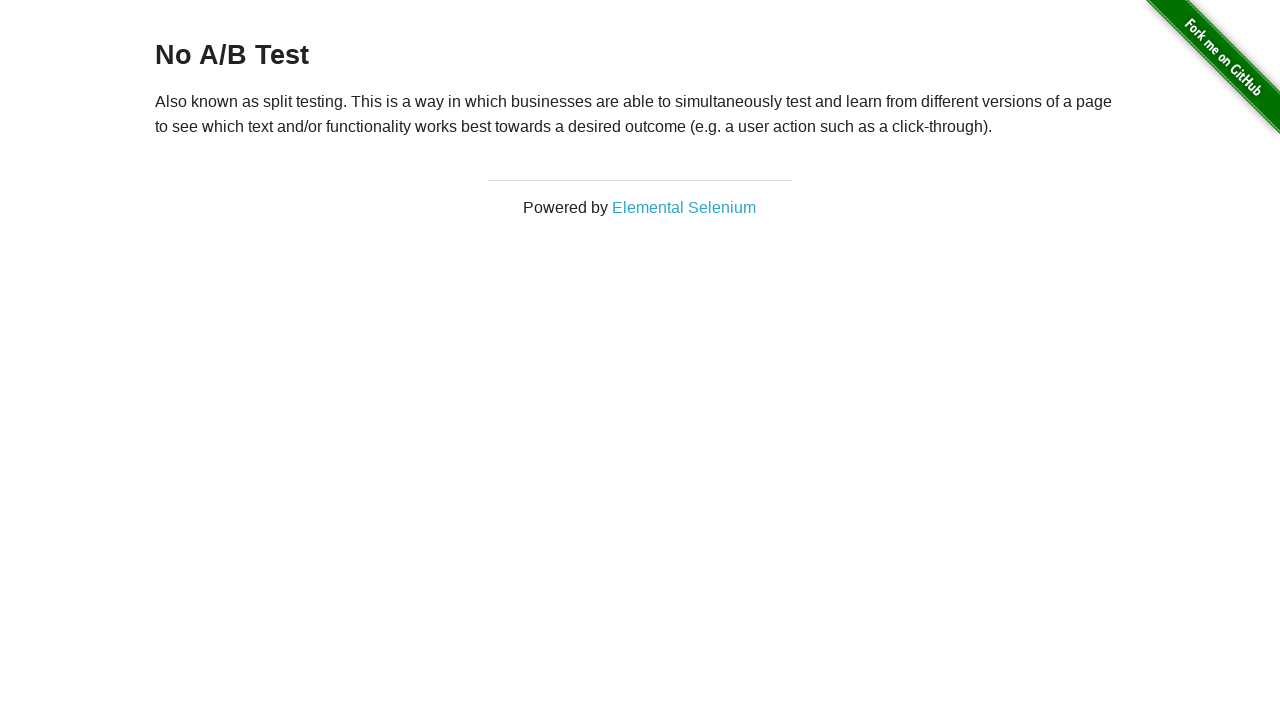

Verified heading text is 'No A/B Test' - opt-out successful
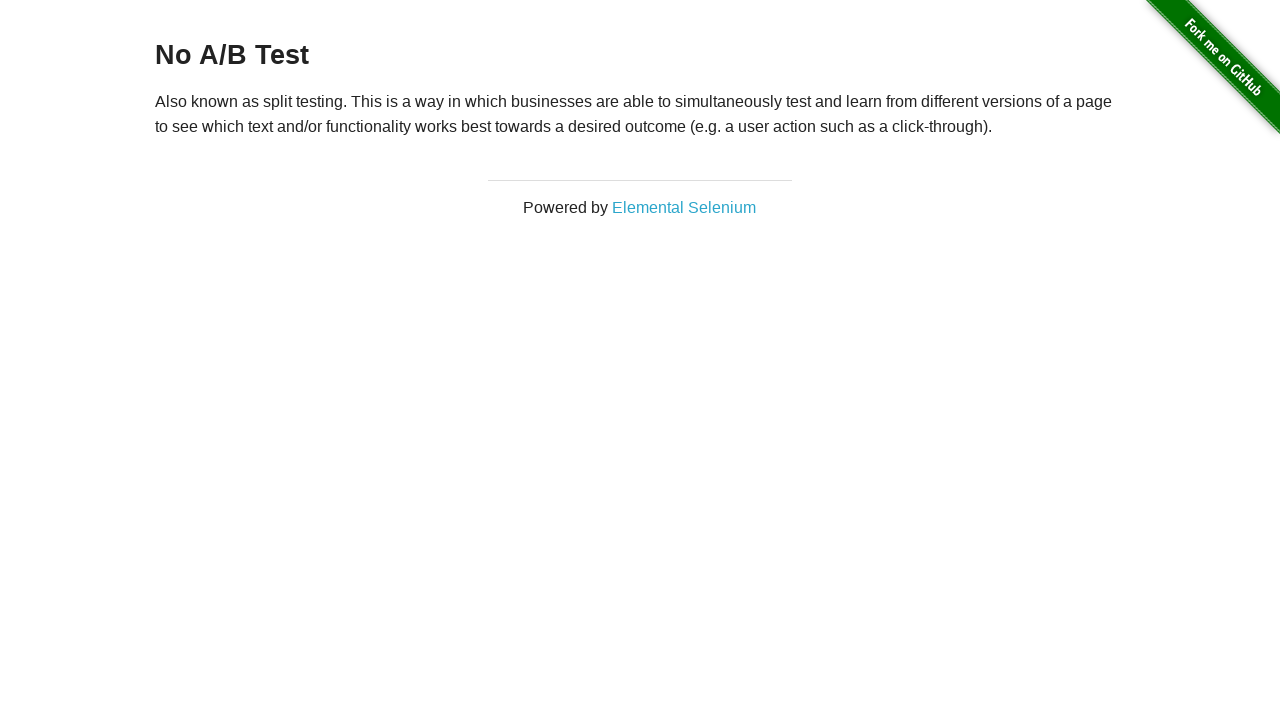

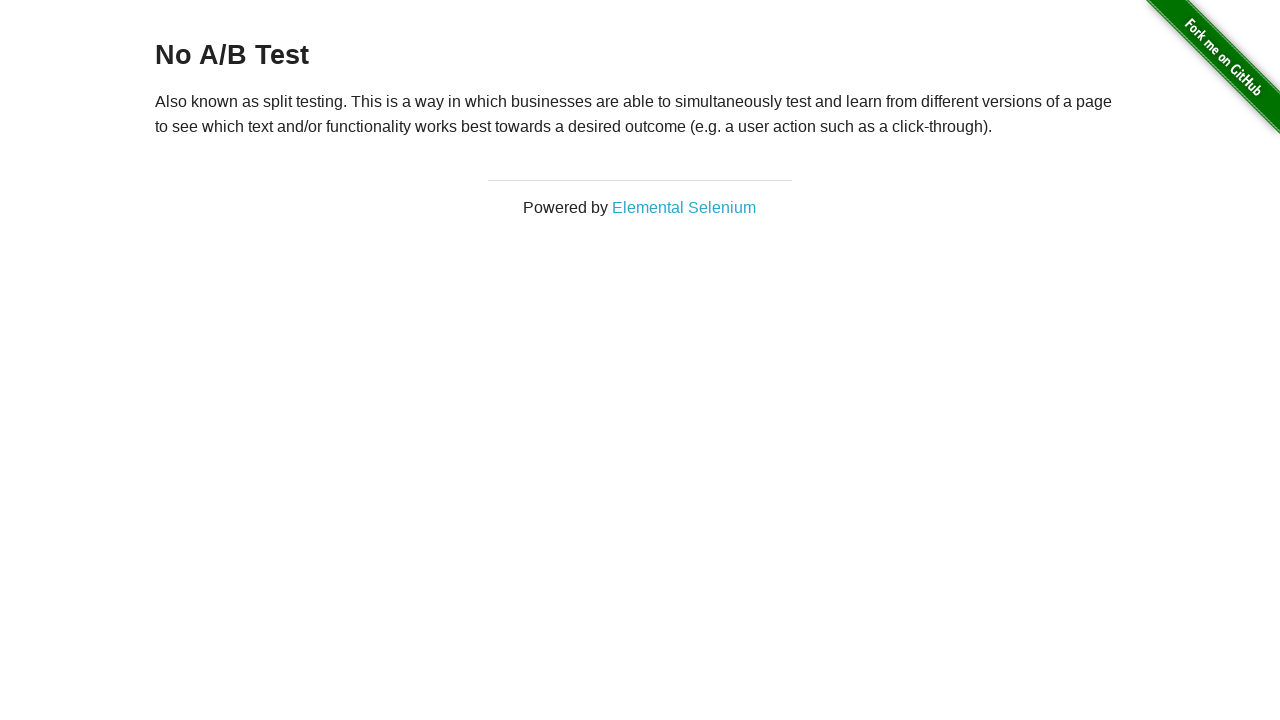